Tests navigation menu links on Automation Exercise website by locating and clicking various menu items

Starting URL: https://automationexercise.com/

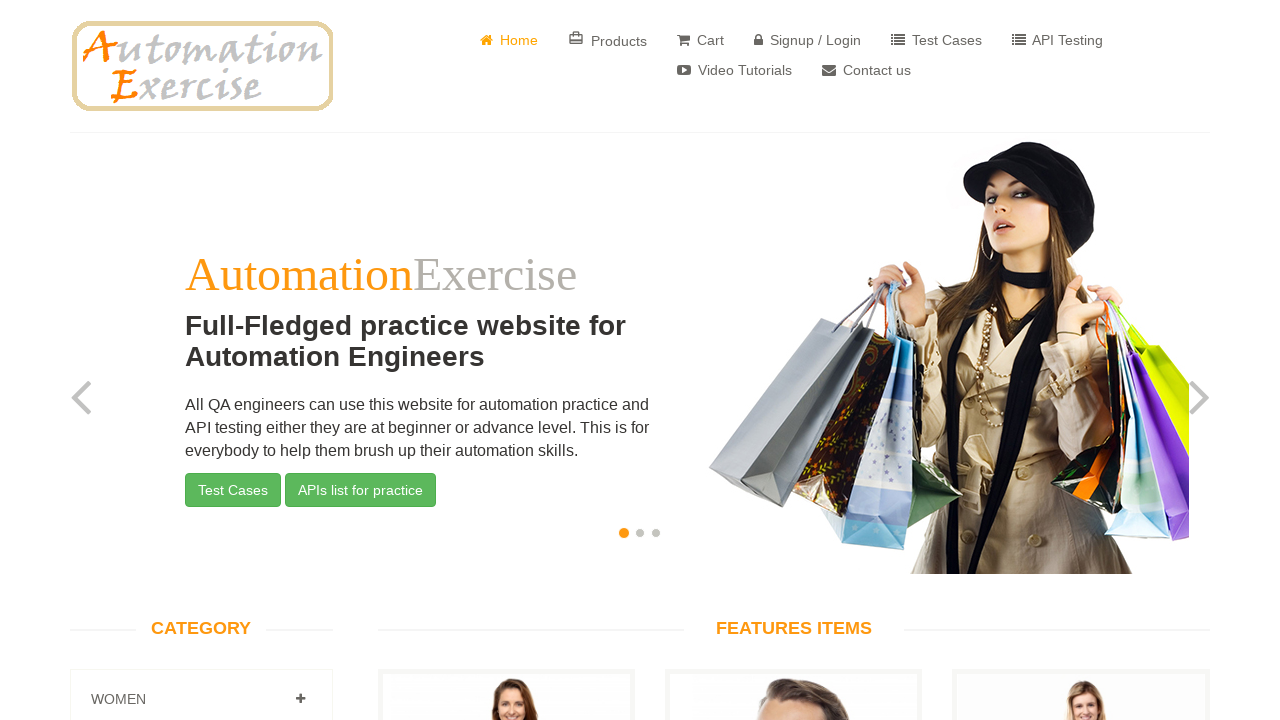

Clicked on Video Tutorials link in navigation menu at (734, 70) on text=Video Tutorials
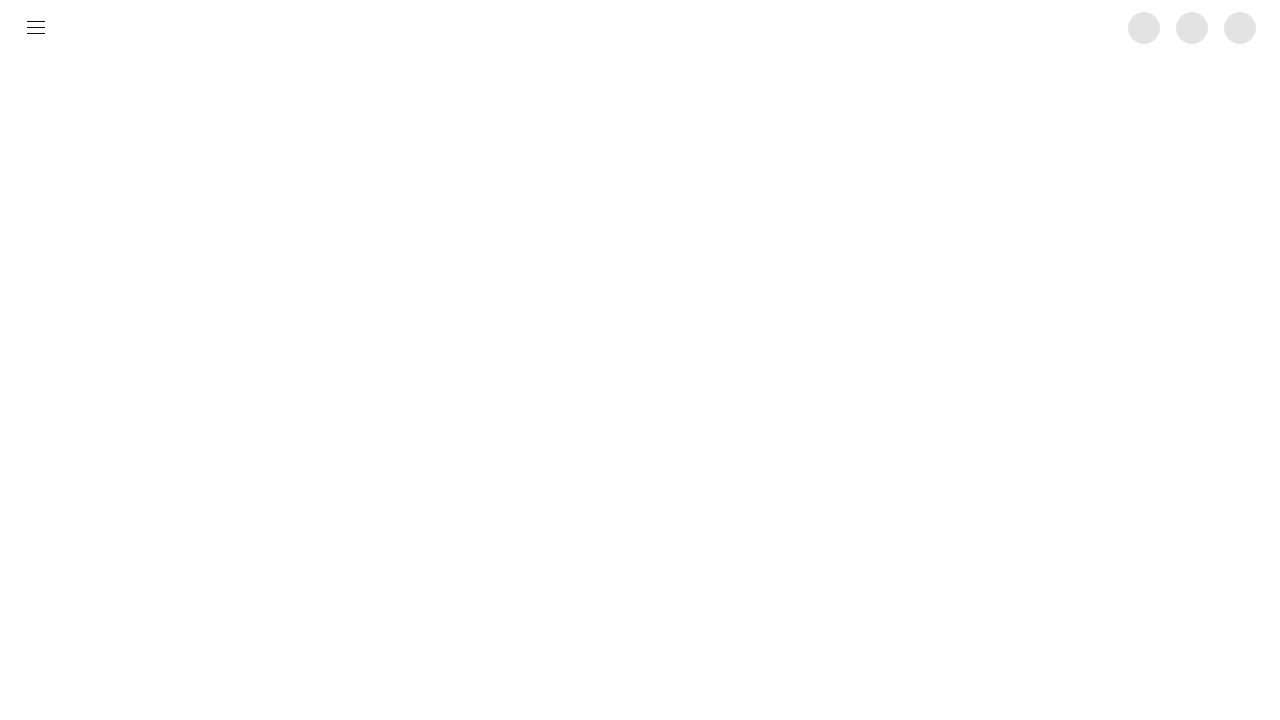

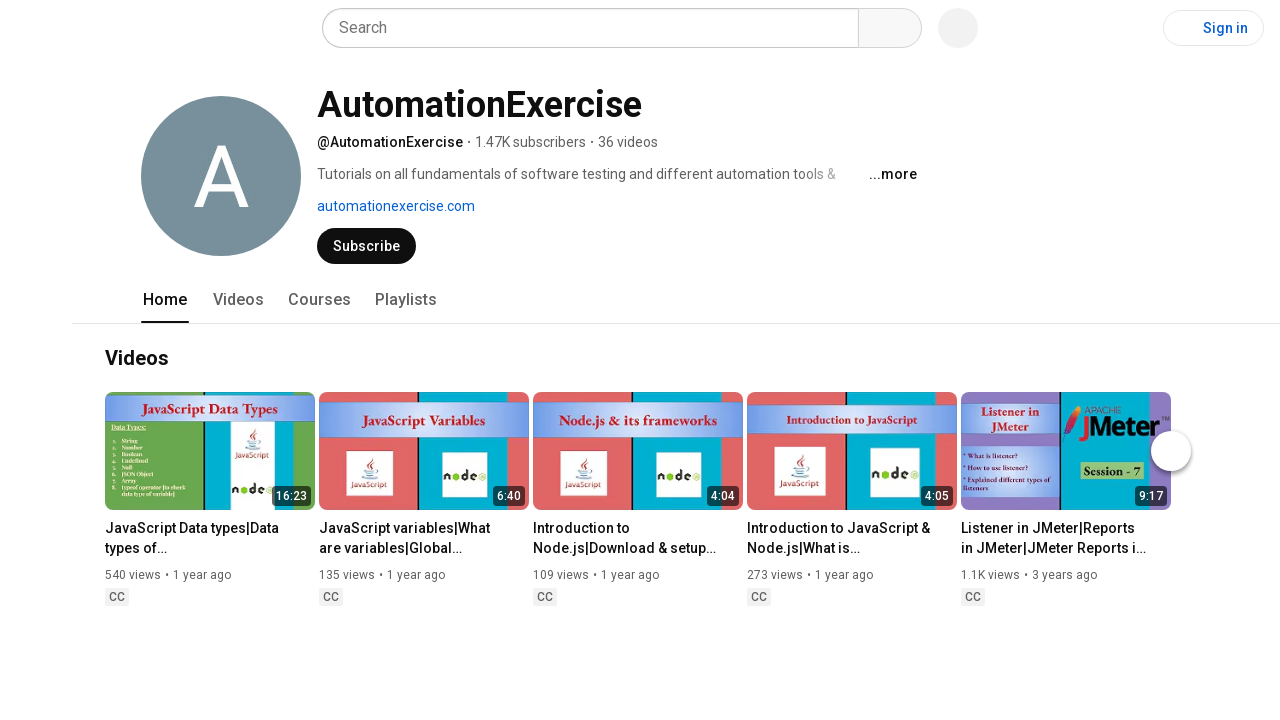